Tests JavaScript alert handling by clicking a button to trigger an alert popup, accepting it, then clicking again to trigger another alert and dismissing it.

Starting URL: http://www.tizag.com/javascriptT/javascriptalert.php

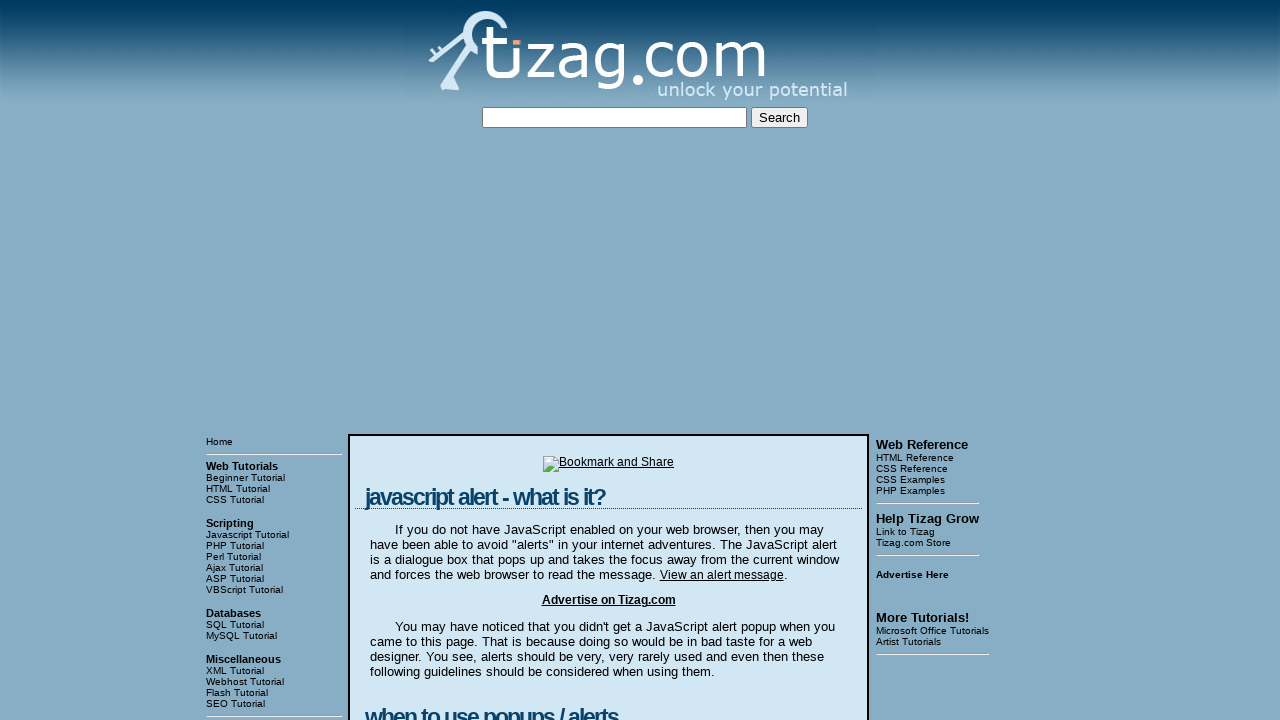

Clicked button to trigger first alert at (428, 361) on input[type='button']
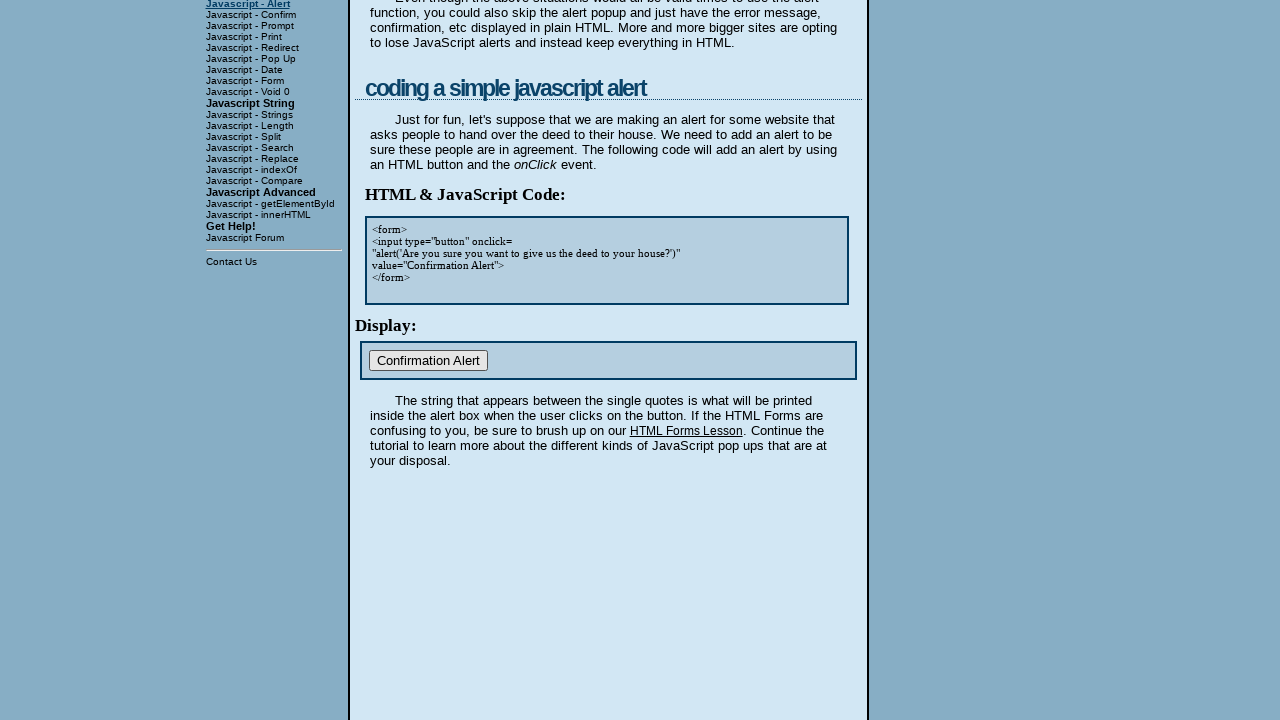

Set up dialog handler to accept alerts
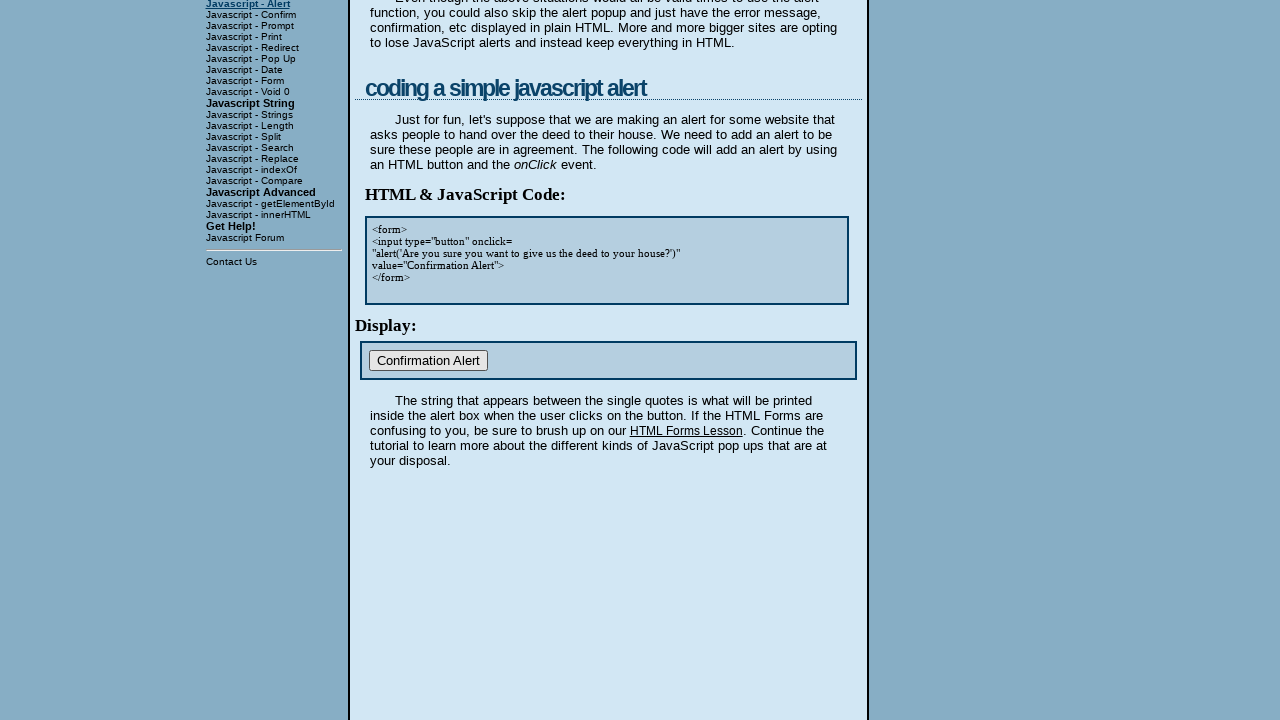

Clicked button to trigger second alert and accepted it at (428, 361) on input[type='button']
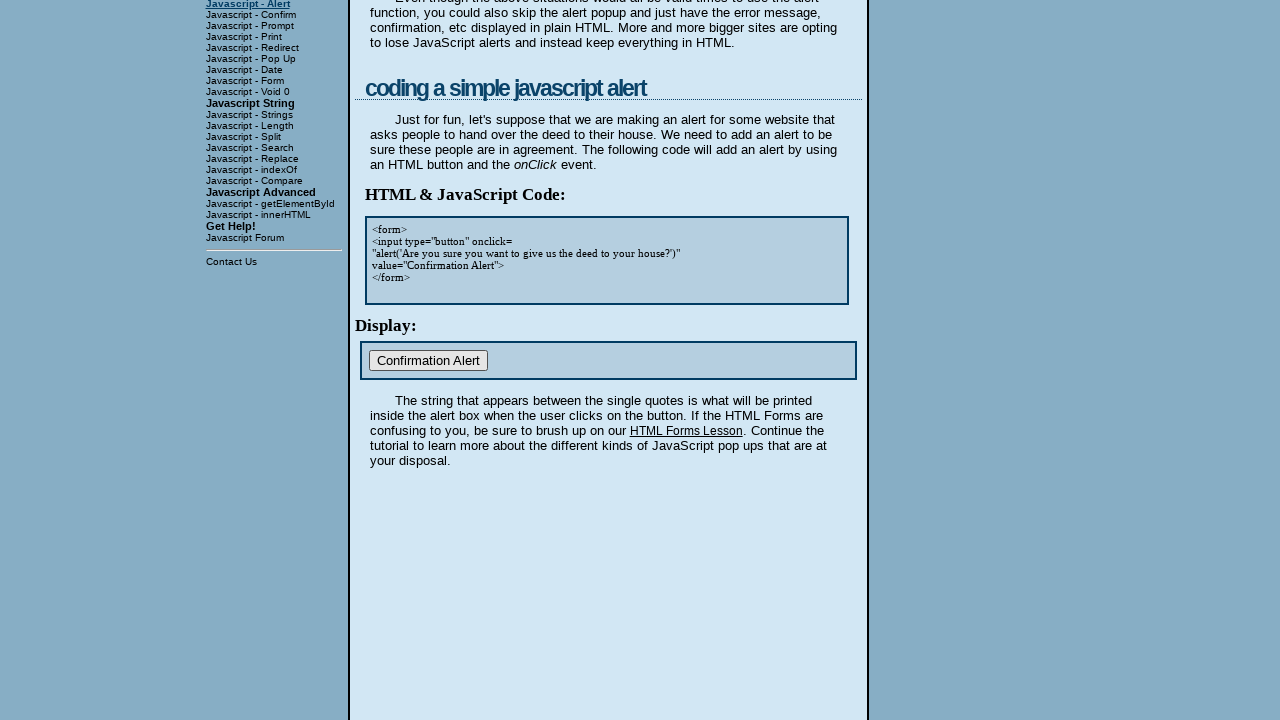

Set up dialog handler to dismiss alerts
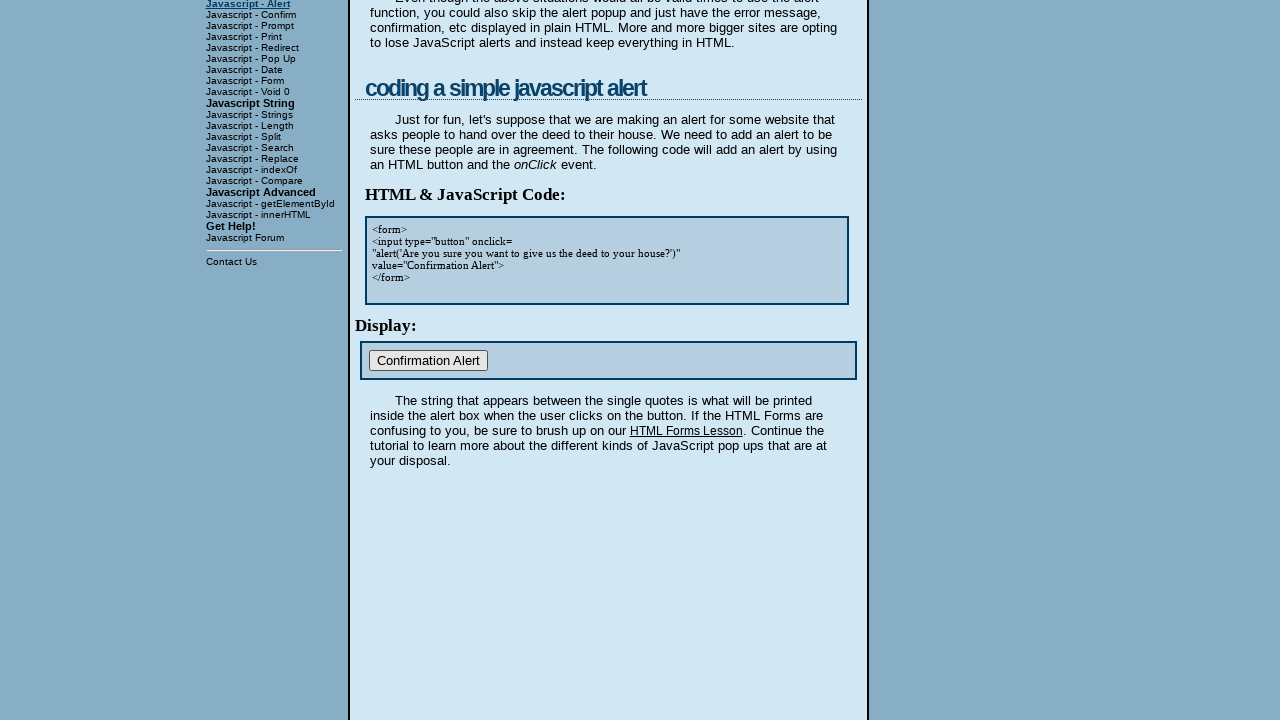

Clicked button to trigger third alert and dismissed it at (428, 361) on input[type='button']
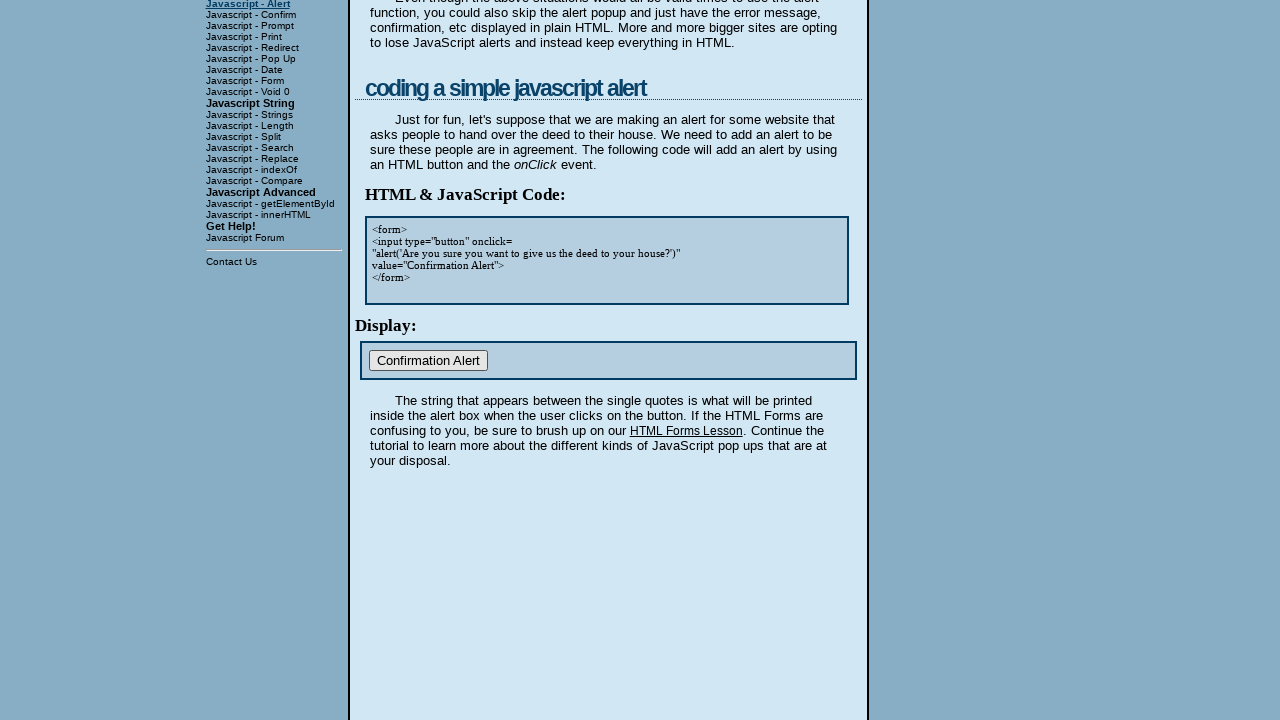

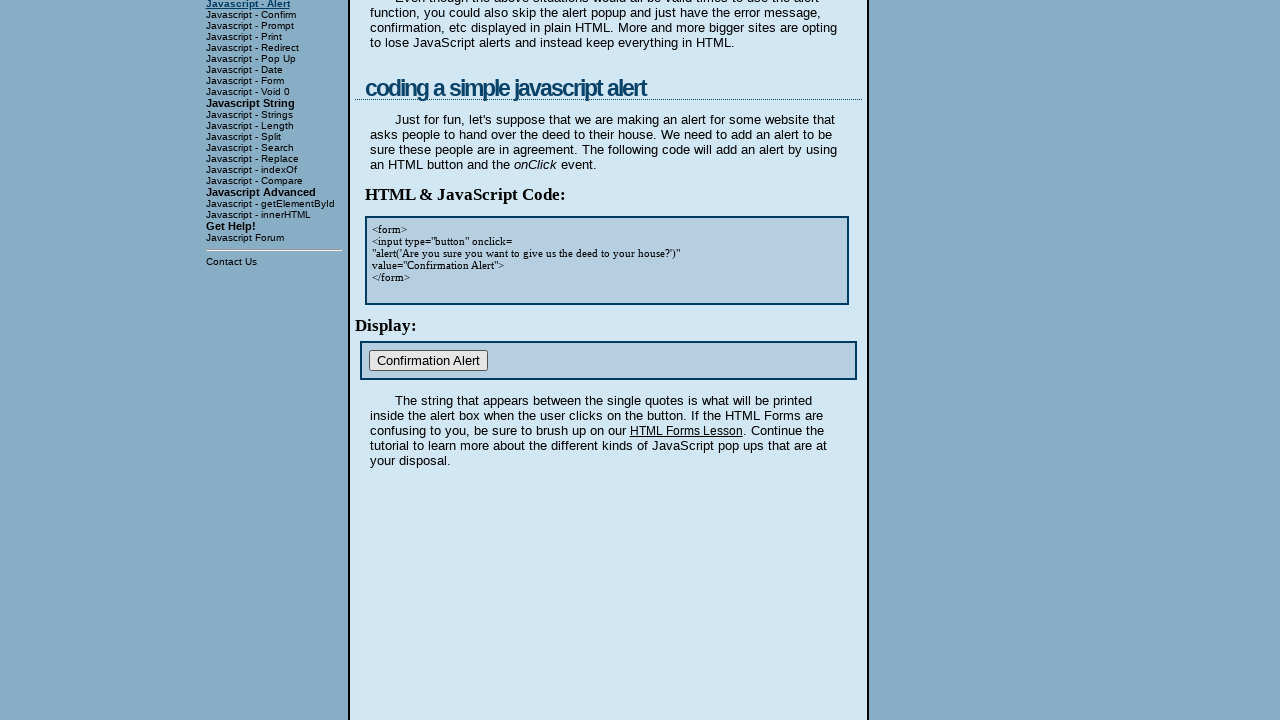